Tests window switching functionality by opening a new window, verifying content in both windows, and switching back to the original window

Starting URL: https://the-internet.herokuapp.com/windows

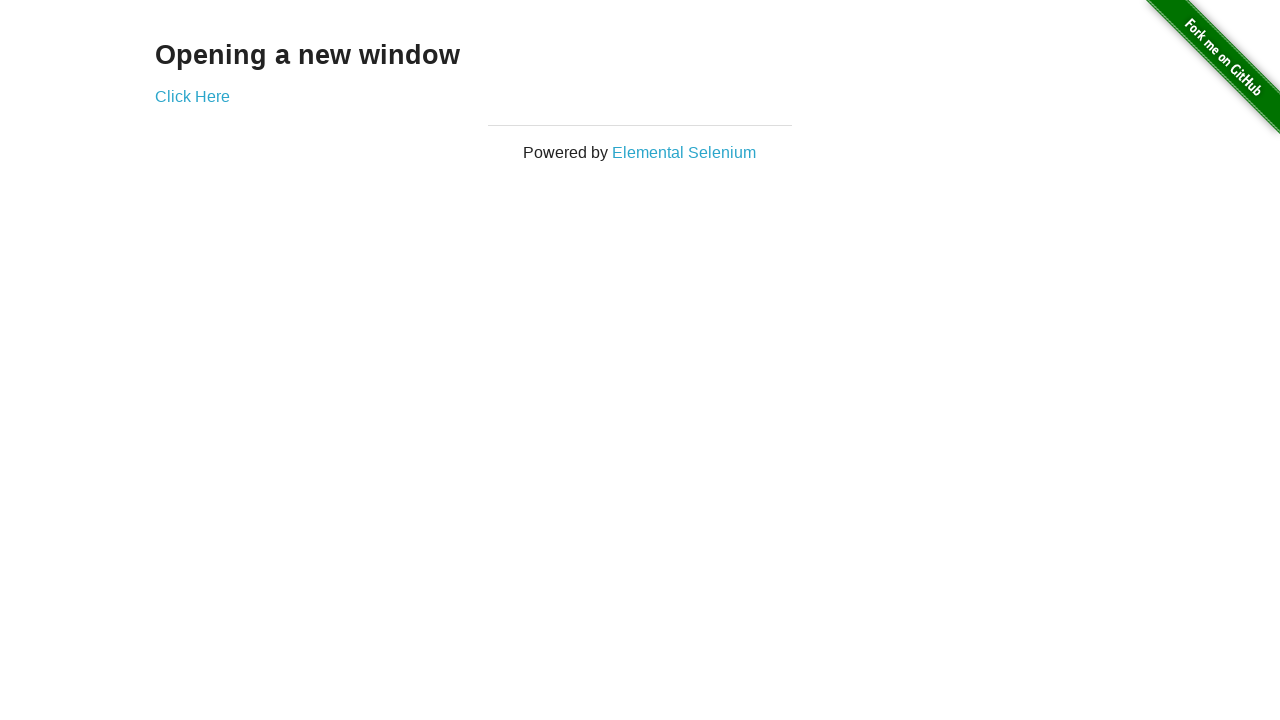

Retrieved heading text 'Opening a new window' from original window
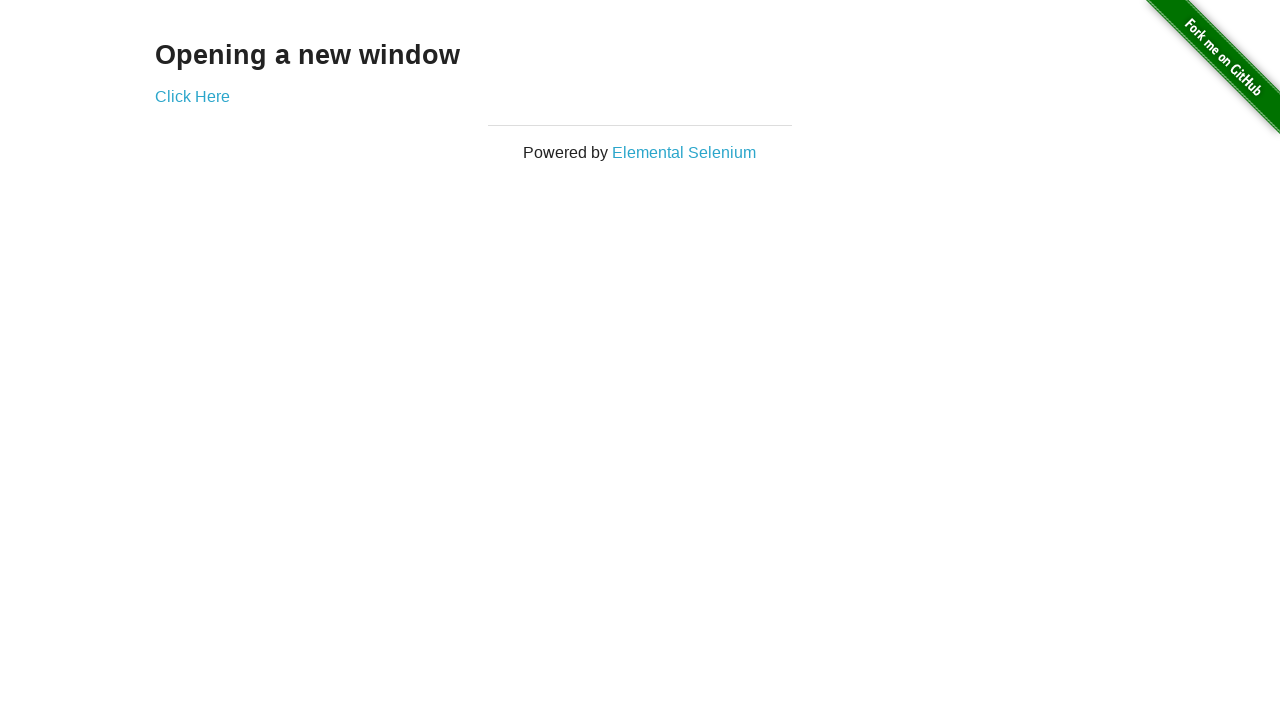

Verified heading text matches 'Opening a new window'
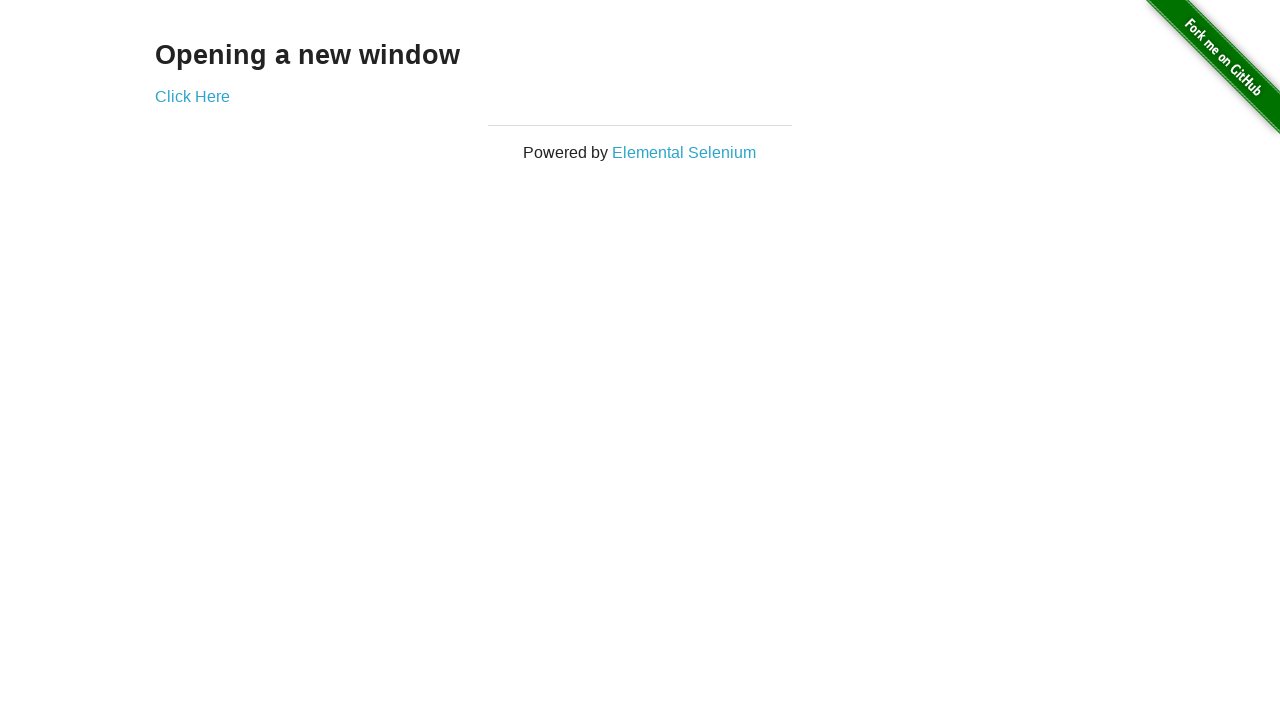

Verified original window title is 'The Internet'
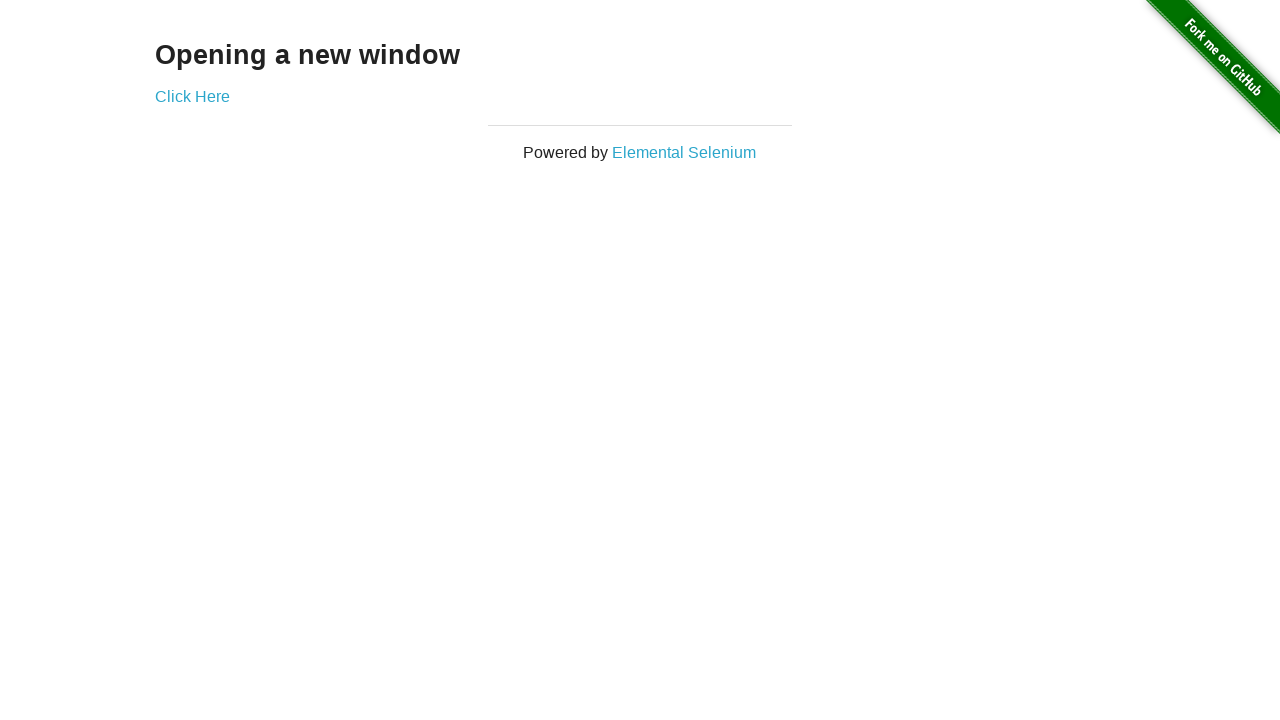

Clicked 'Click Here' link to open new window at (192, 96) on text=Click Here
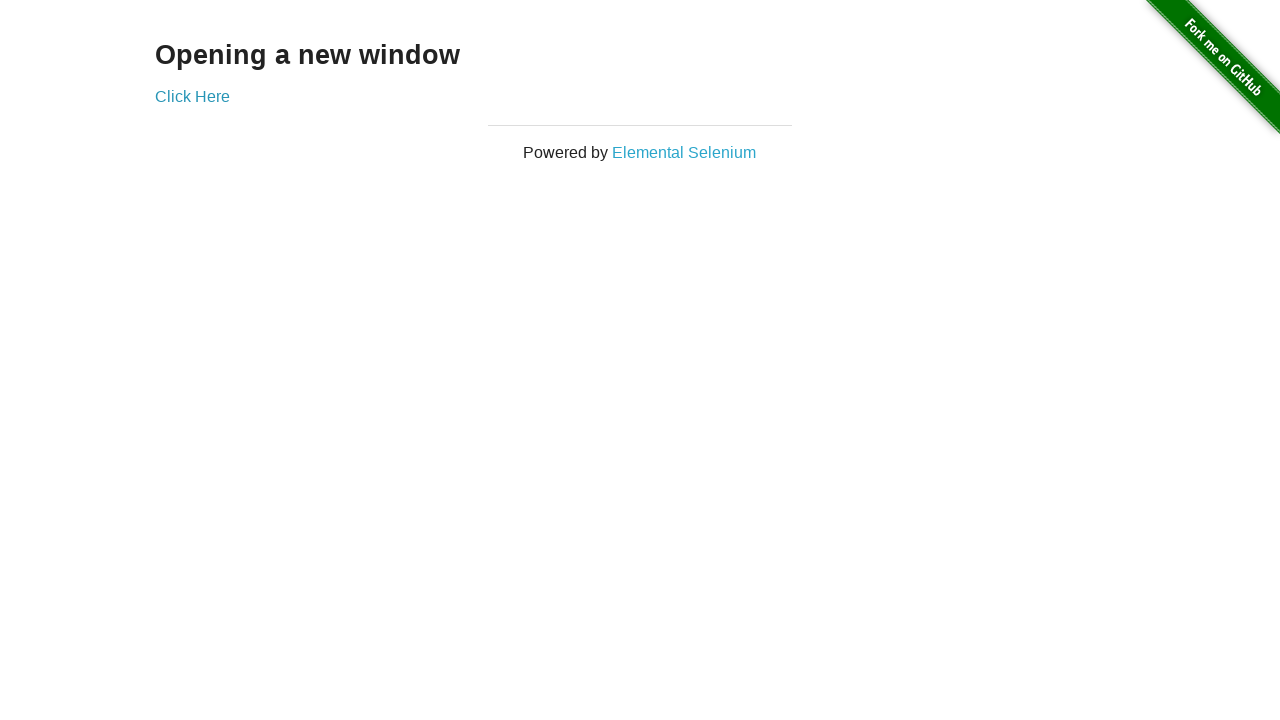

New window opened and captured
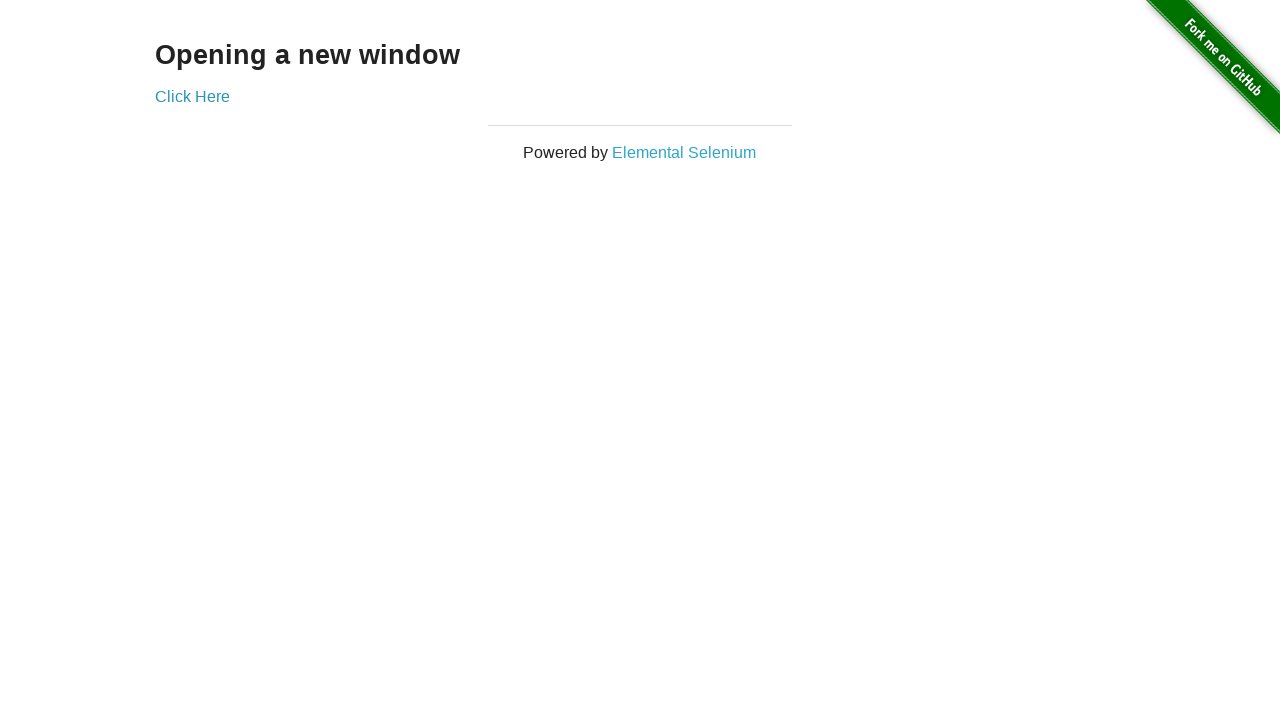

Waited for new window to load
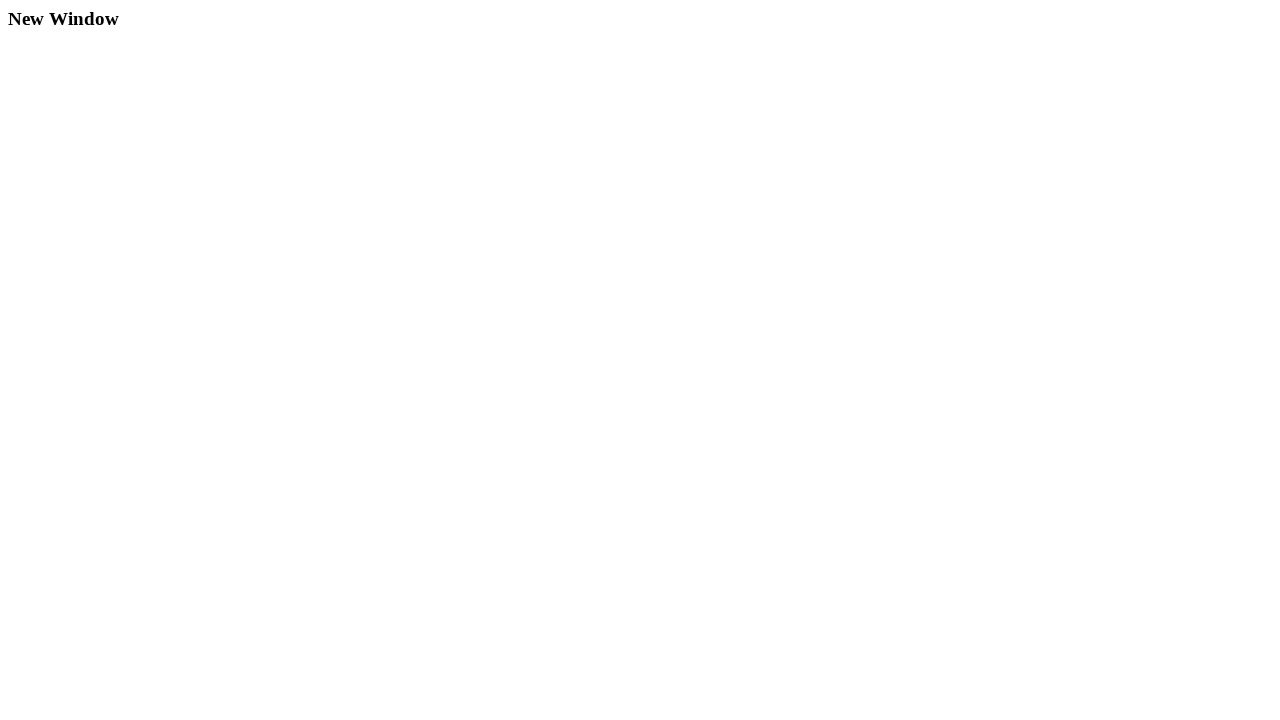

Verified new window title is 'New Window'
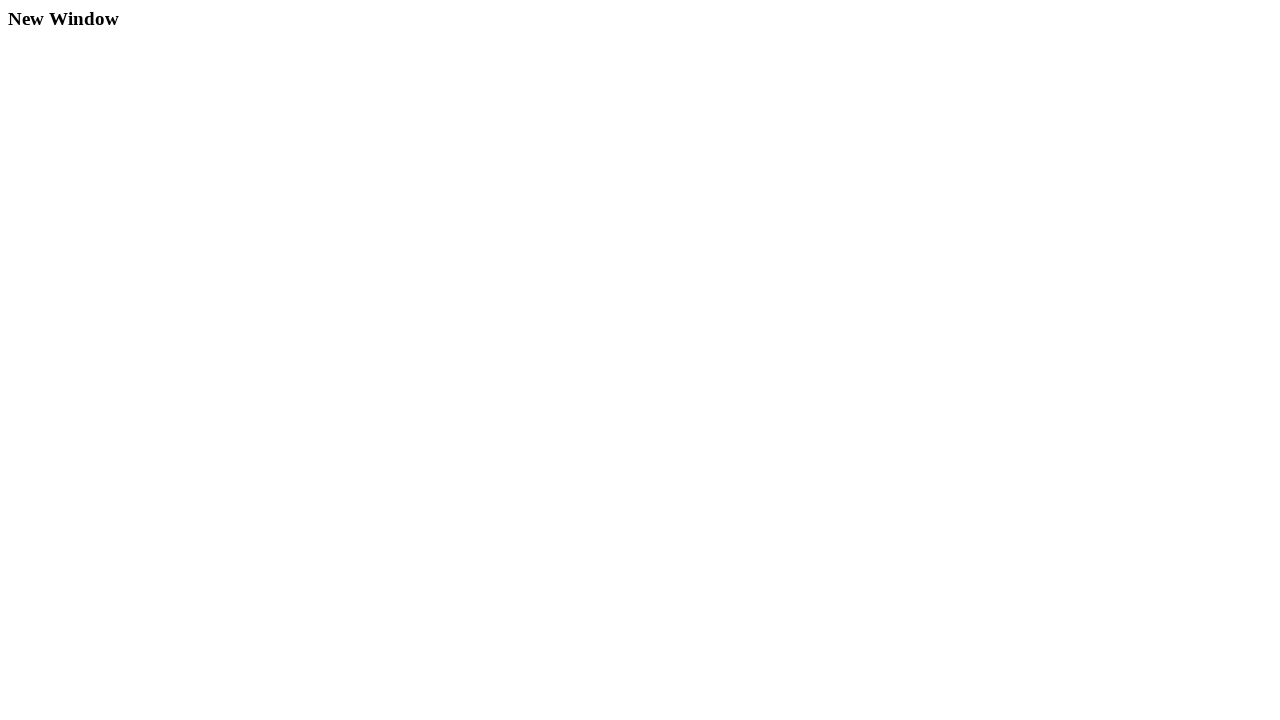

Retrieved heading text from new window
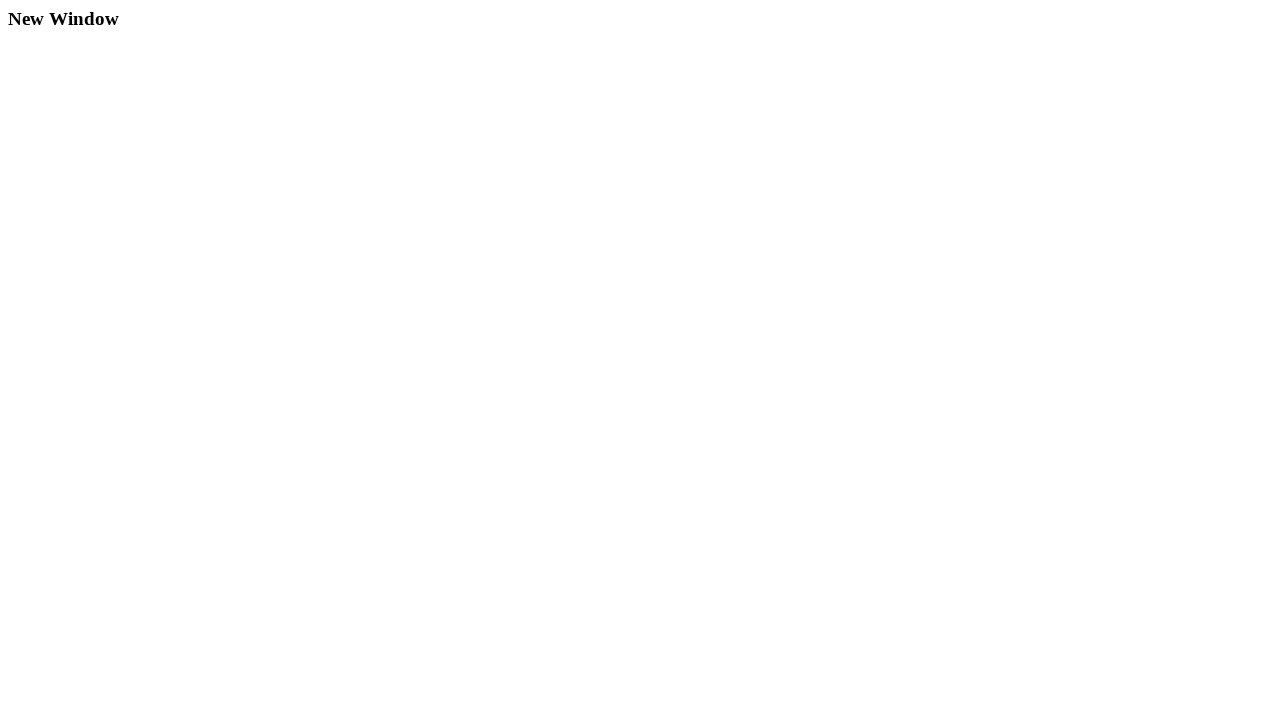

Verified new window heading text matches 'New Window'
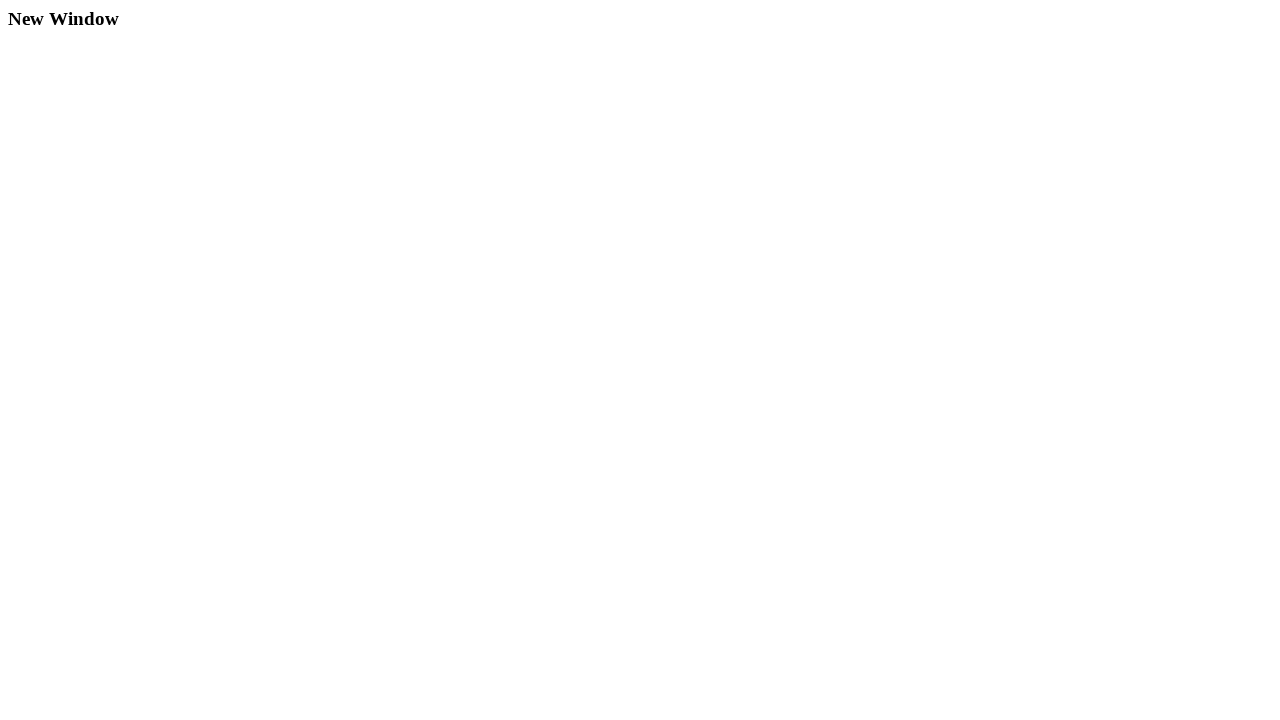

Switched back to original window
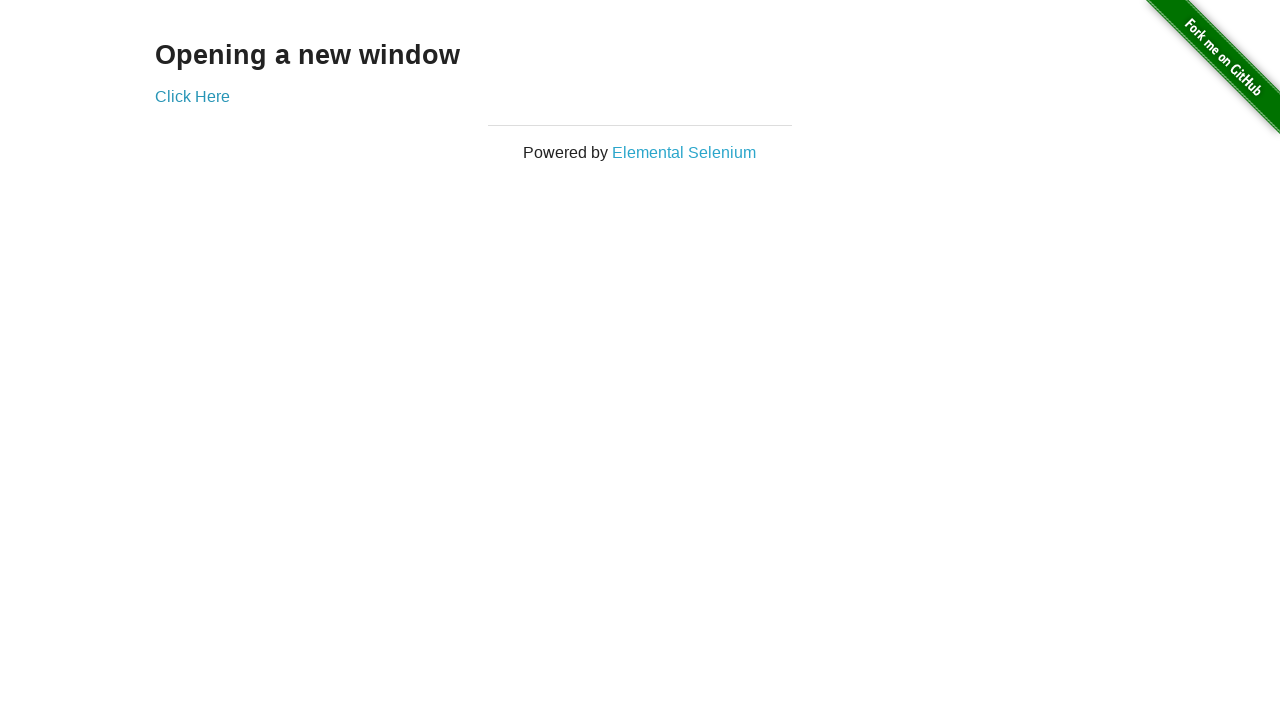

Verified original window title is still 'The Internet'
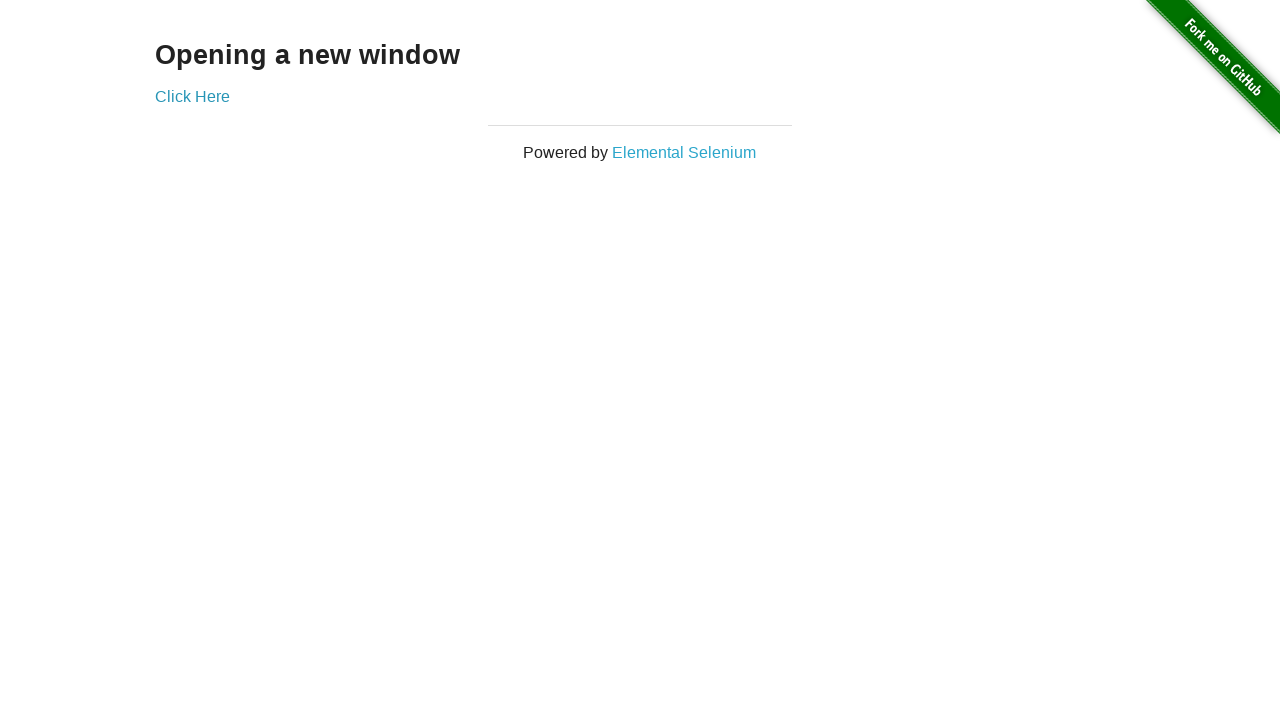

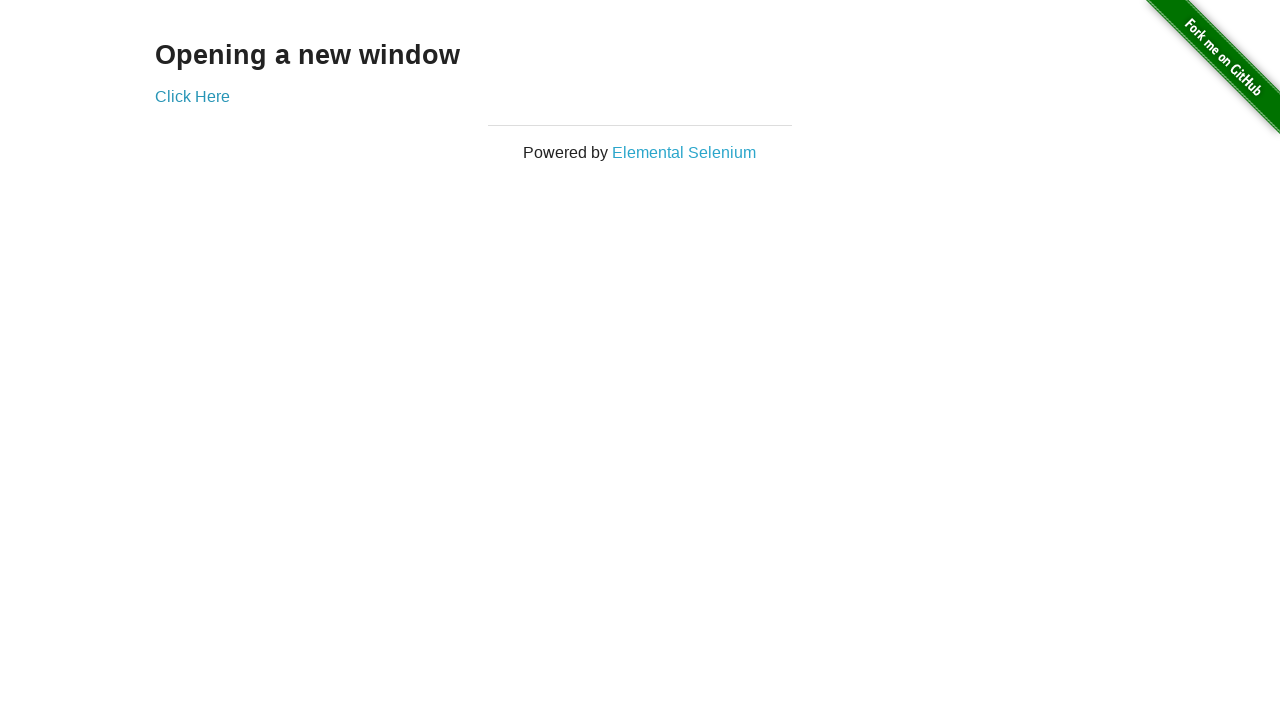